Tests JavaScript confirm dialog by clicking the confirm button and accepting or dismissing it

Starting URL: https://the-internet.herokuapp.com/javascript_alerts

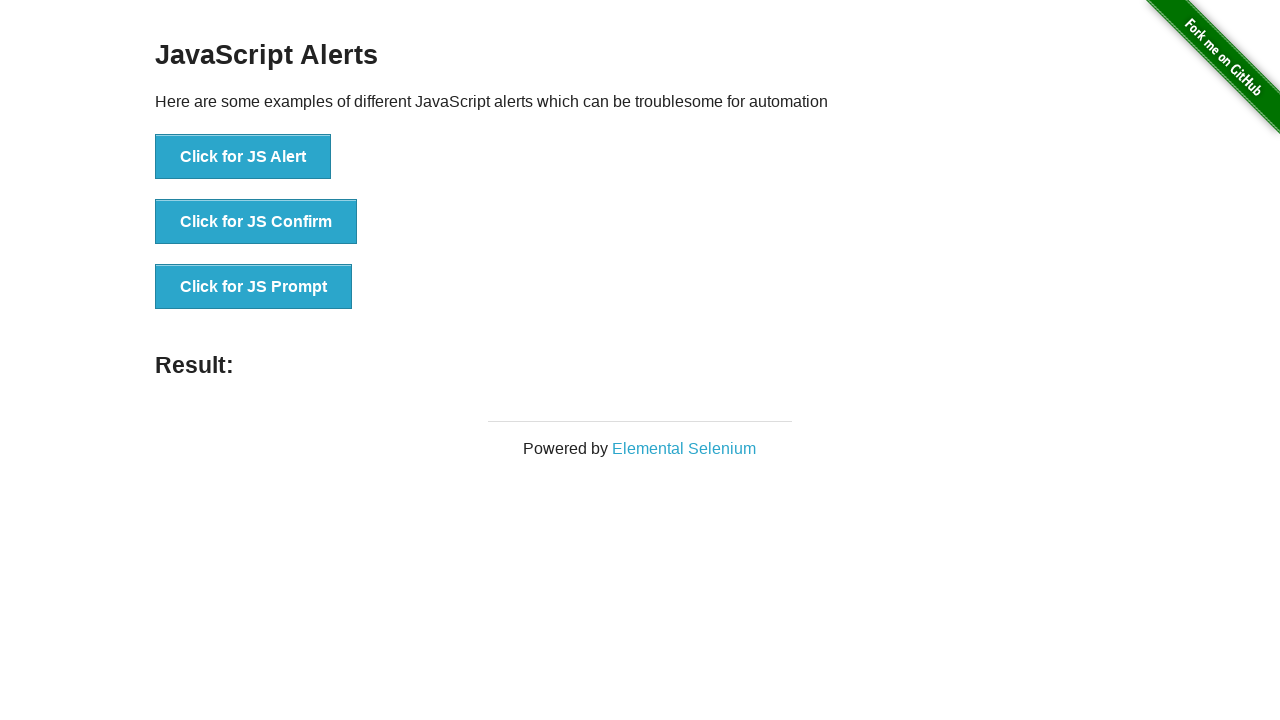

Clicked button to trigger JavaScript confirm dialog at (256, 222) on xpath=//button[text()='Click for JS Confirm']
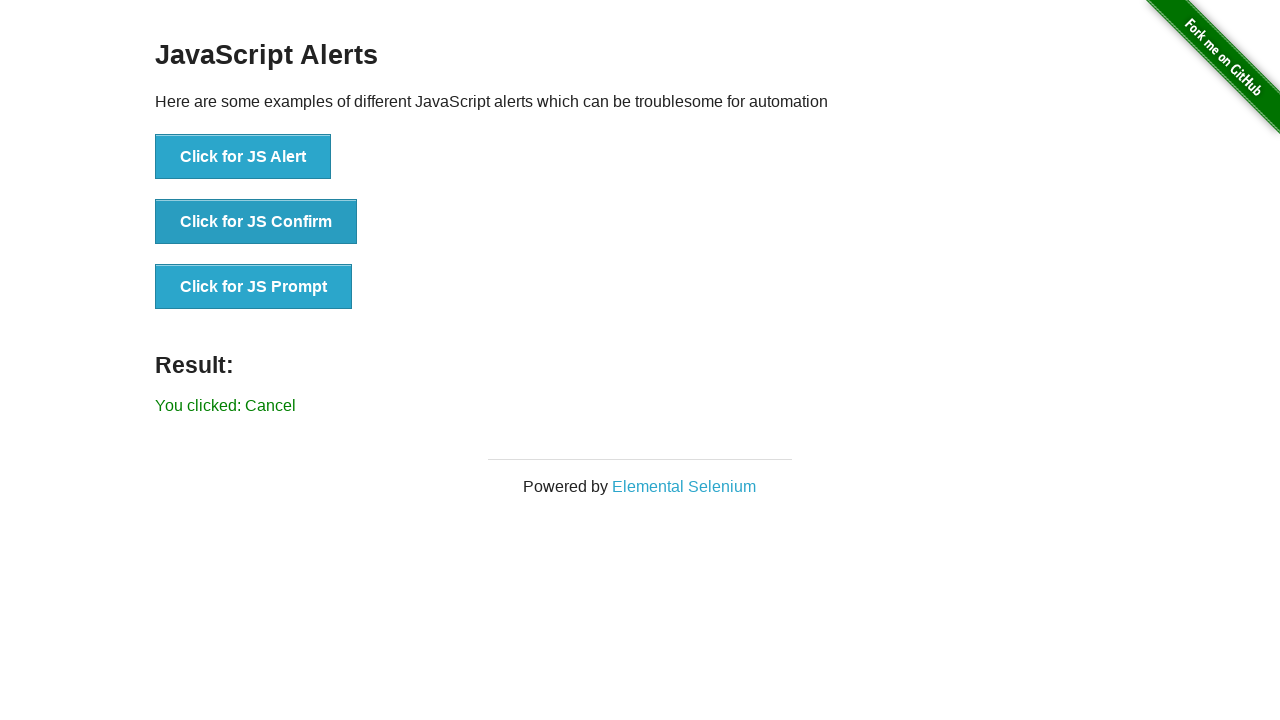

Set up dialog handler to accept confirm dialog
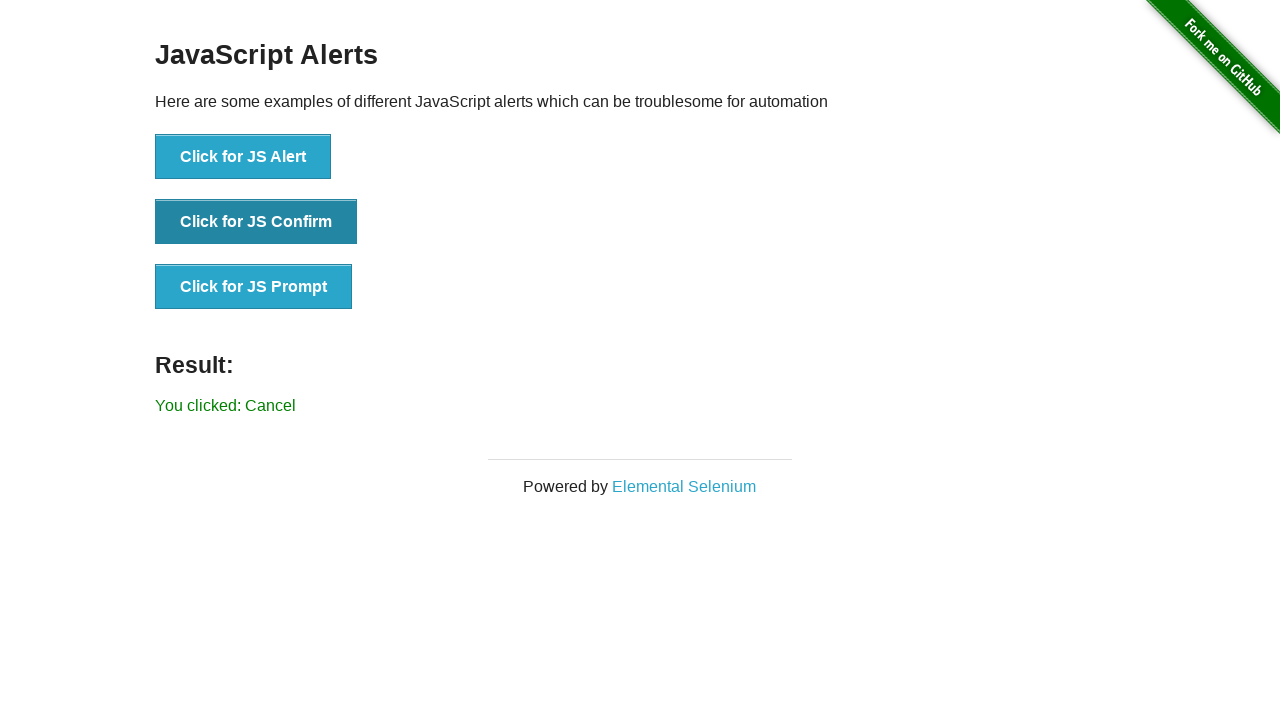

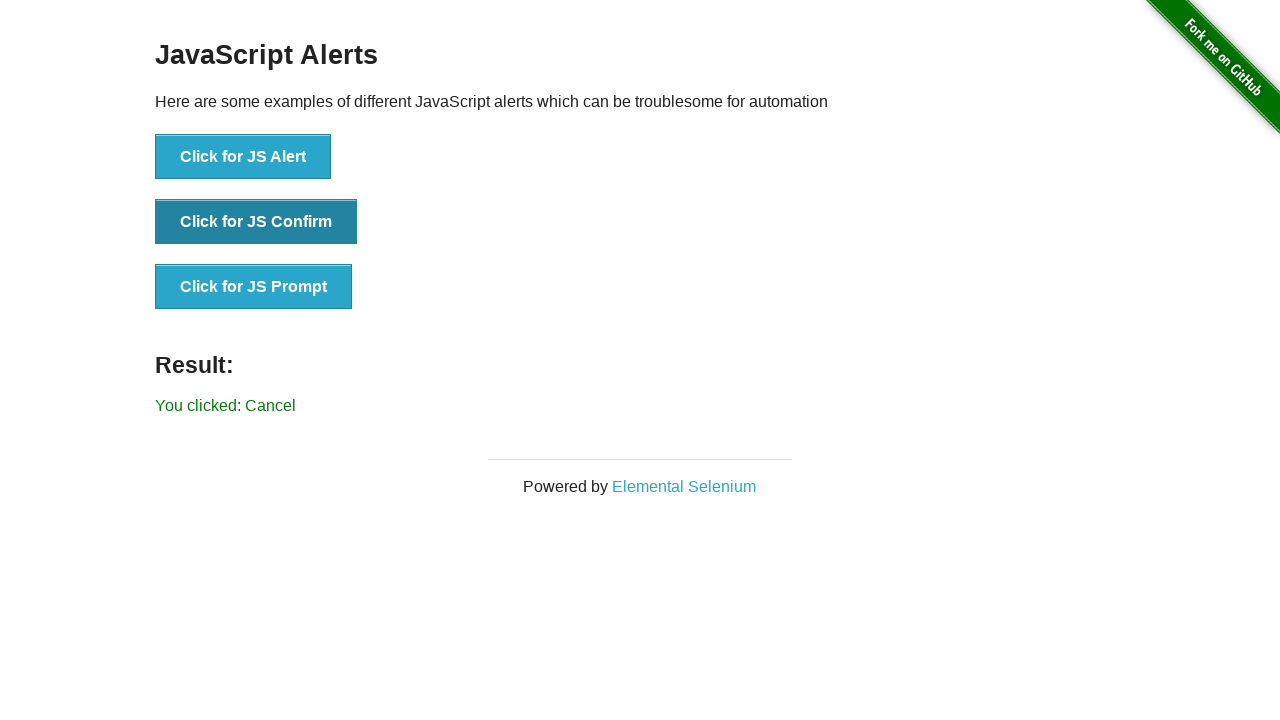